Navigates to Selenium documentation and sets the viewport to a mobile phone dimension (375x667)

Starting URL: https://www.selenium.dev/documentation/

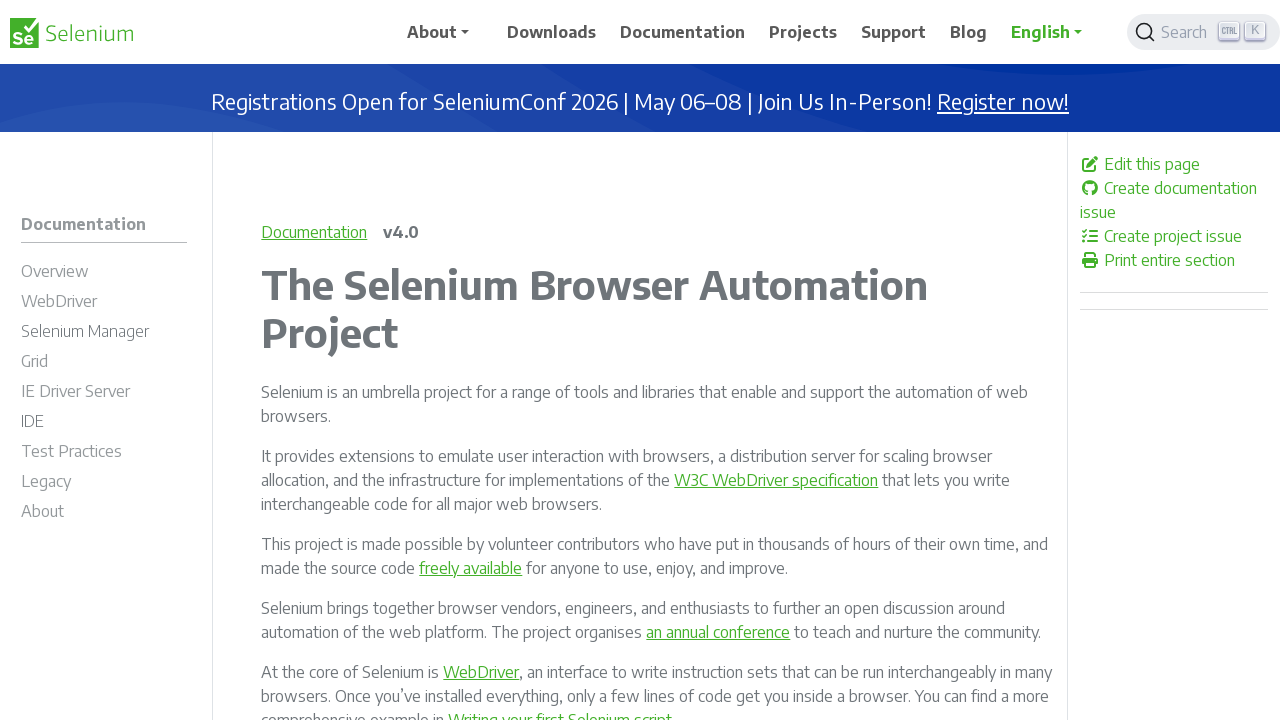

Set viewport to mobile phone dimensions (375x667)
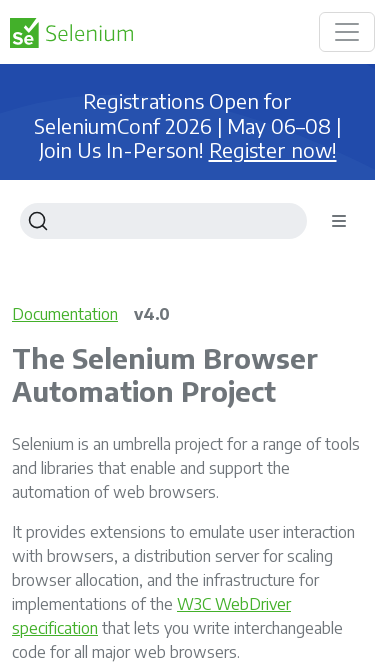

Page loaded and adjusted to mobile viewport size
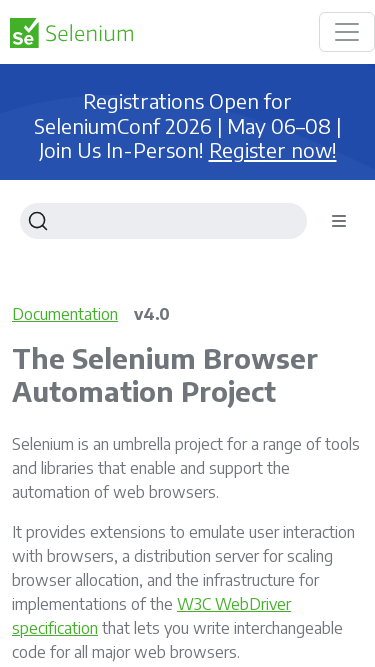

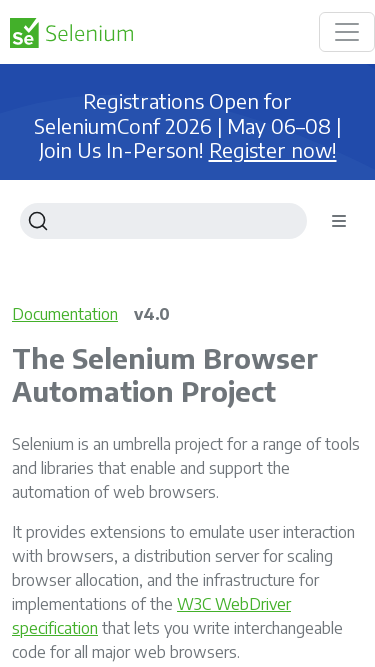